Tests calendar date picker functionality by selecting a specific date (June 15, 2027) through year and month navigation, then verifying the selected values.

Starting URL: https://rahulshettyacademy.com/seleniumPractise/#/offers

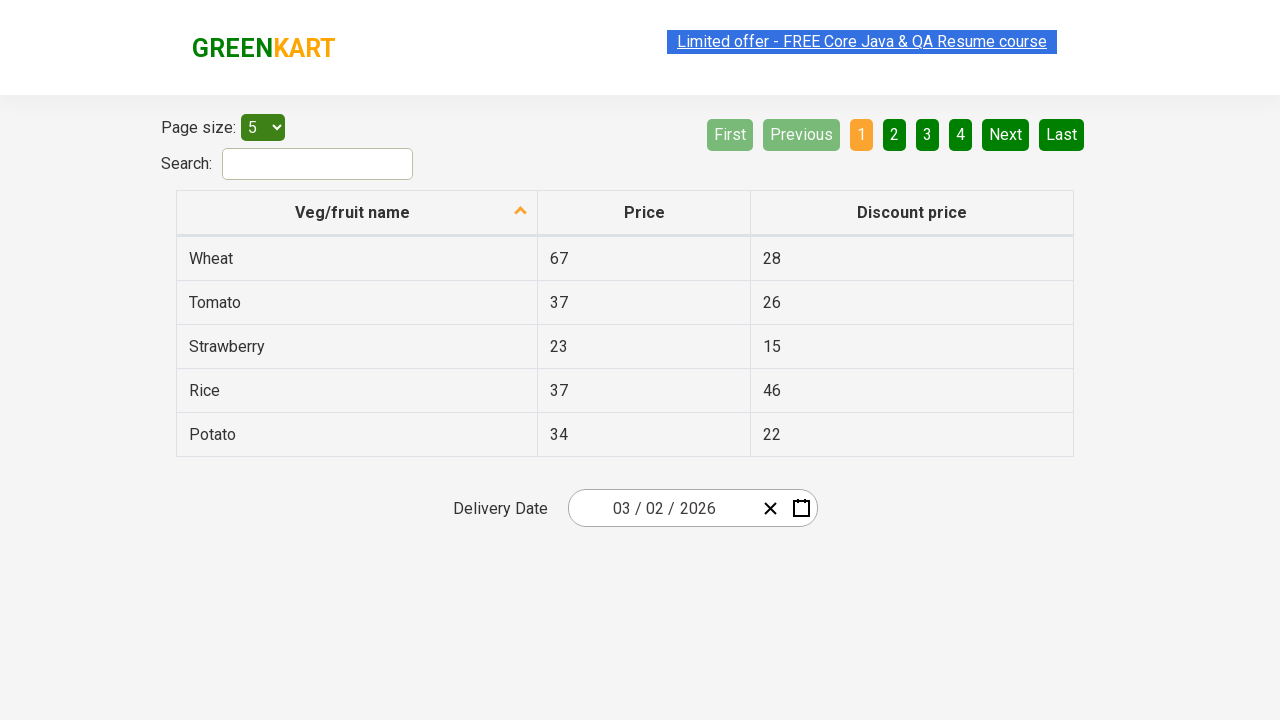

Clicked date picker input group to open calendar at (662, 508) on .react-date-picker__inputGroup
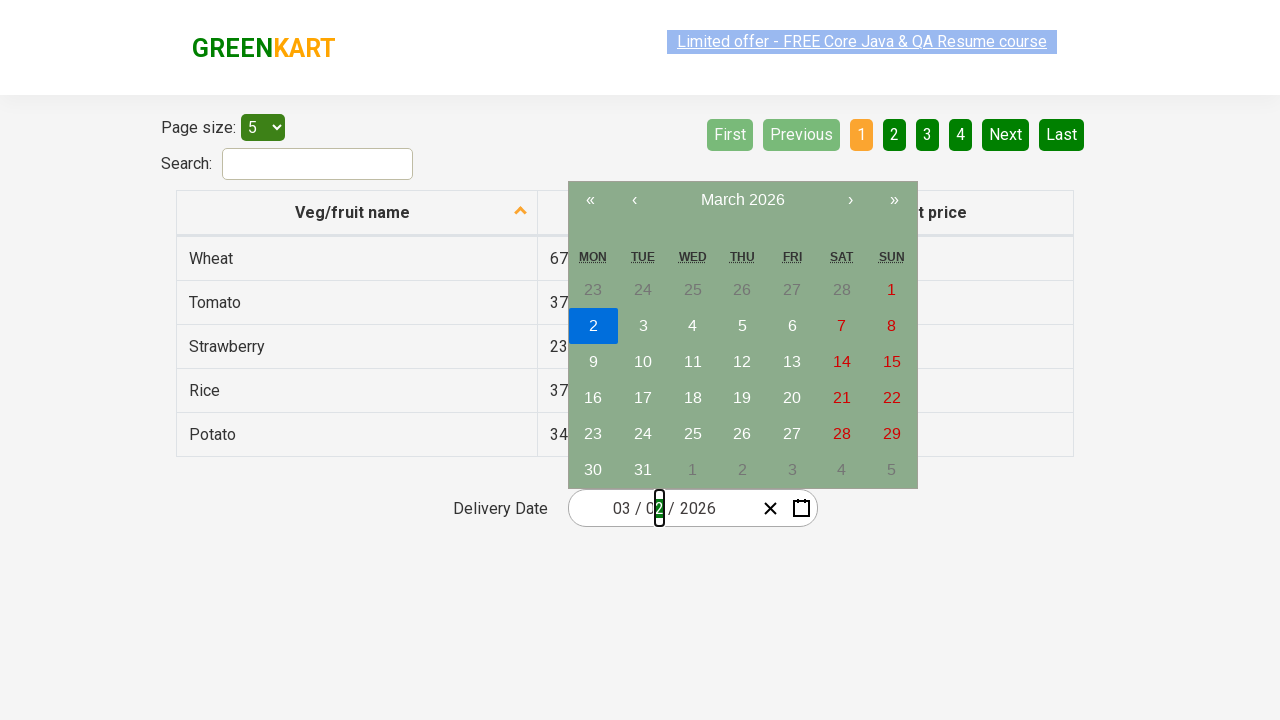

Clicked navigation label first time to navigate to month view at (742, 200) on .react-calendar__navigation__label
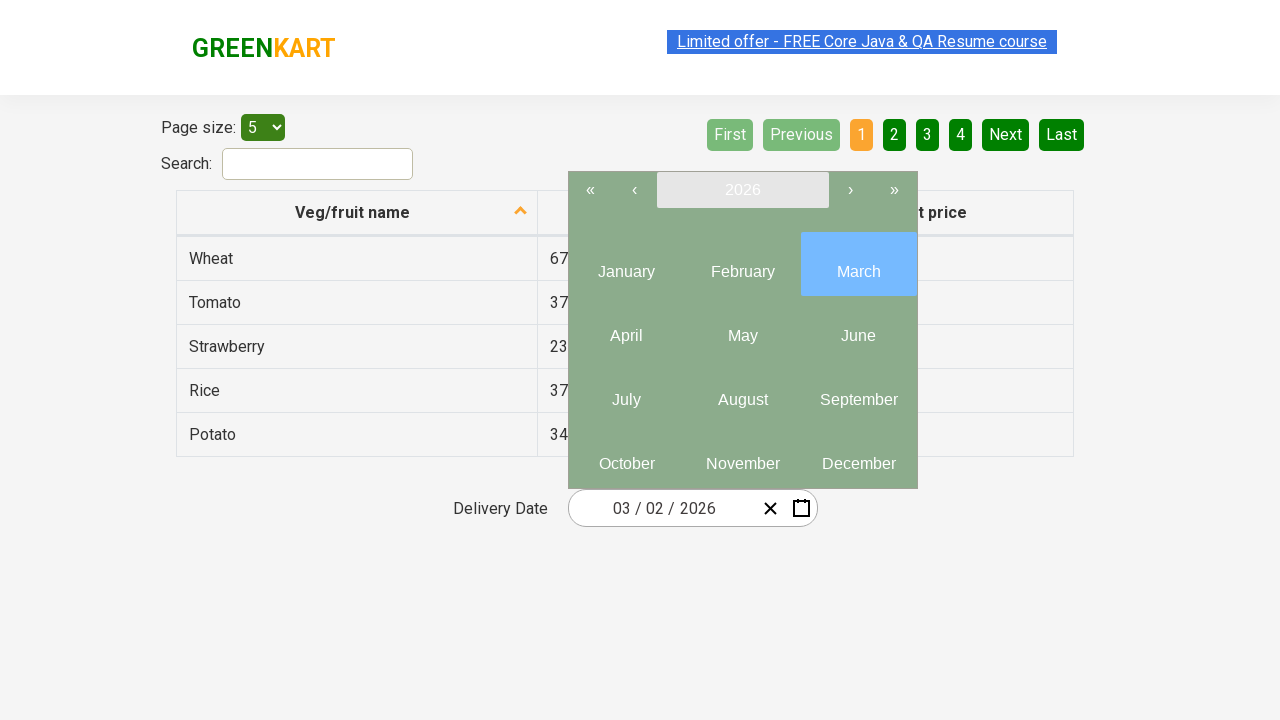

Clicked navigation label second time to navigate to year view at (742, 190) on .react-calendar__navigation__label
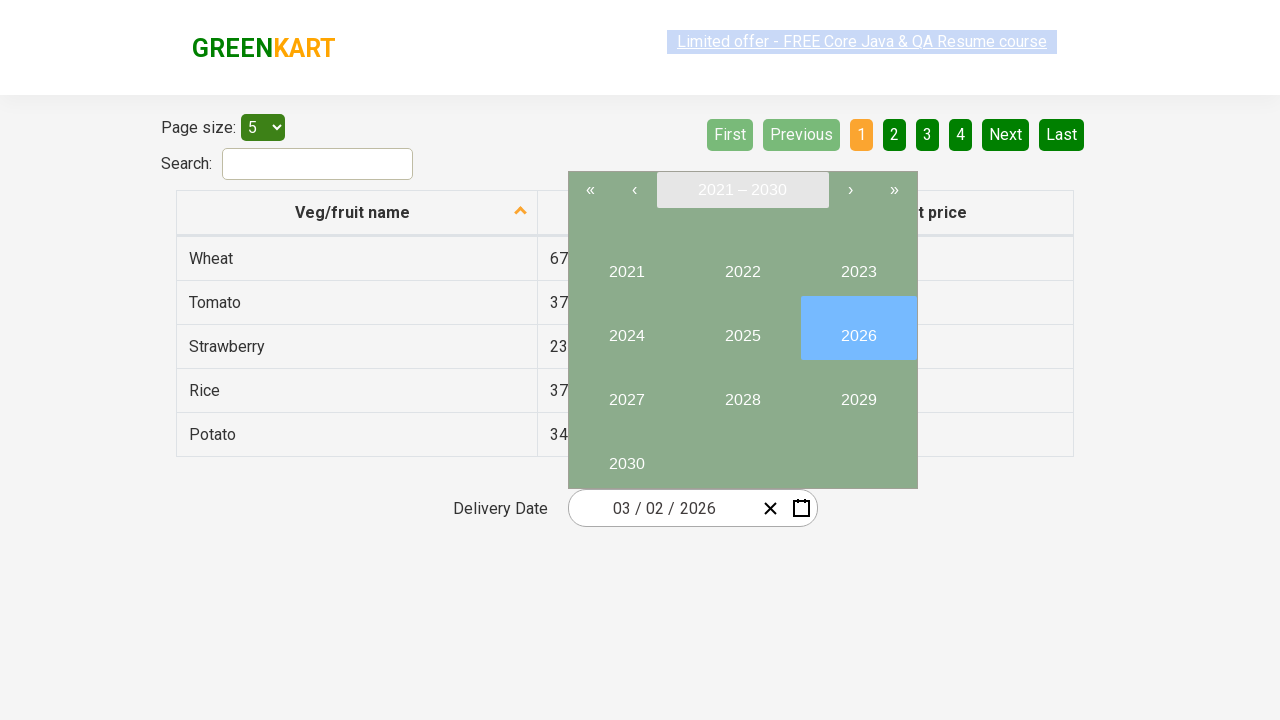

Selected year 2027 from year view at (626, 392) on button:has-text('2027')
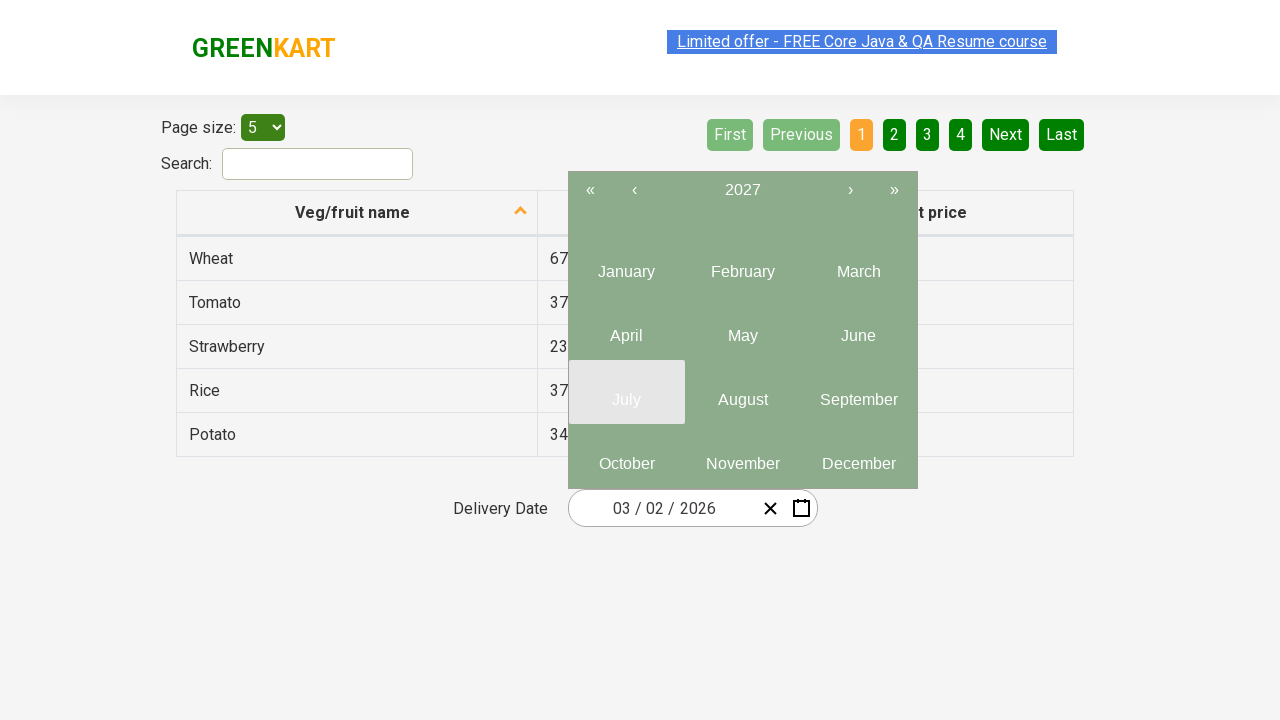

Selected month June (month 6) from calendar at (858, 328) on .react-calendar__year-view__months__month >> nth=5
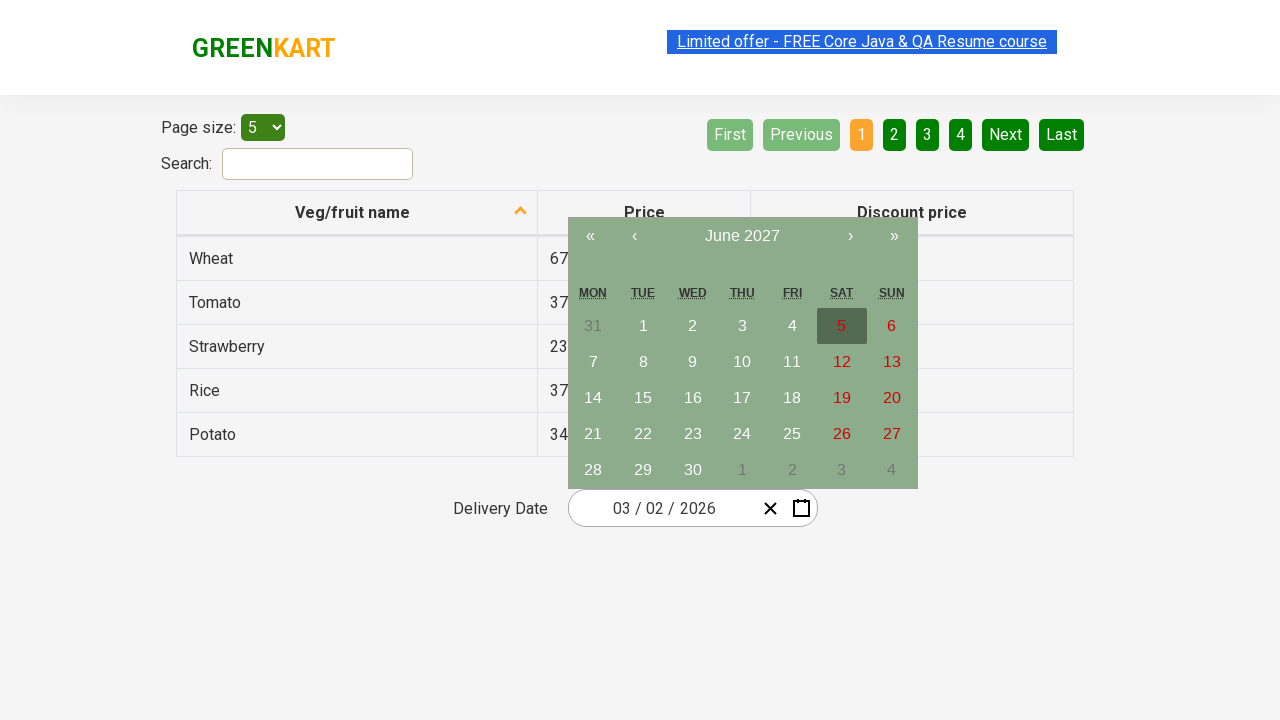

Selected date 15 from calendar at (643, 398) on button:has-text('15')
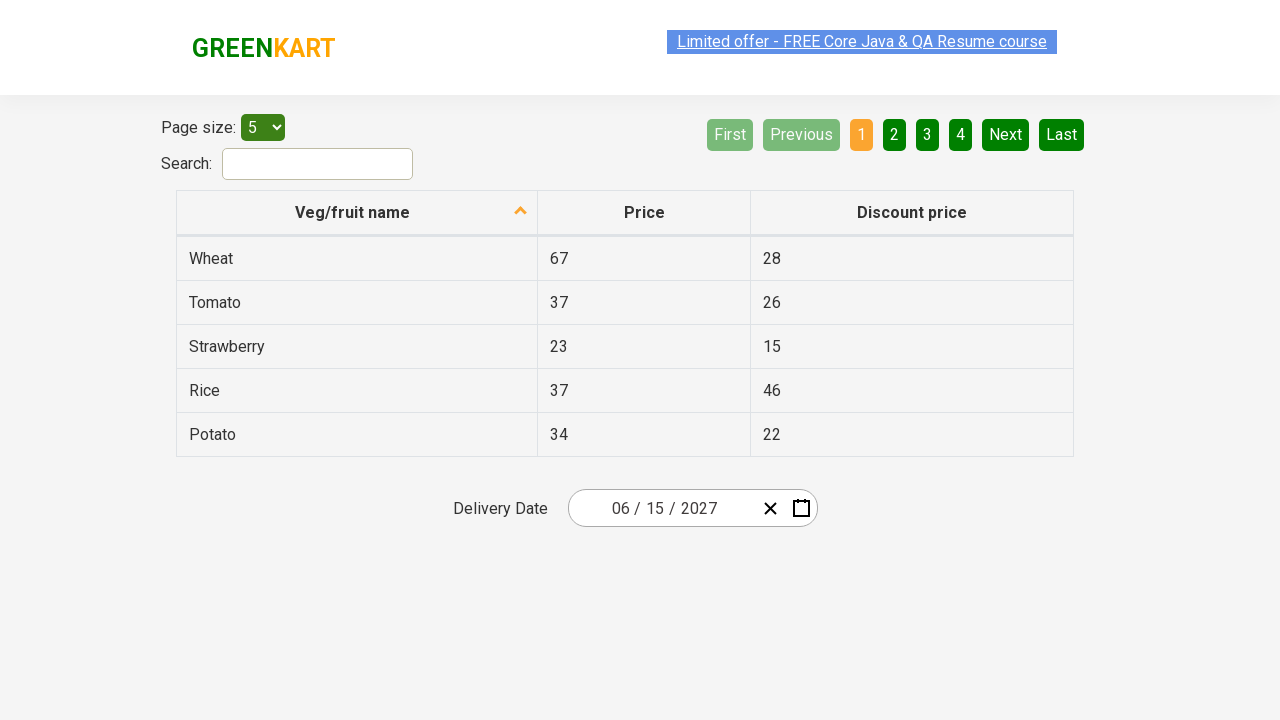

Retrieved all date input fields for verification
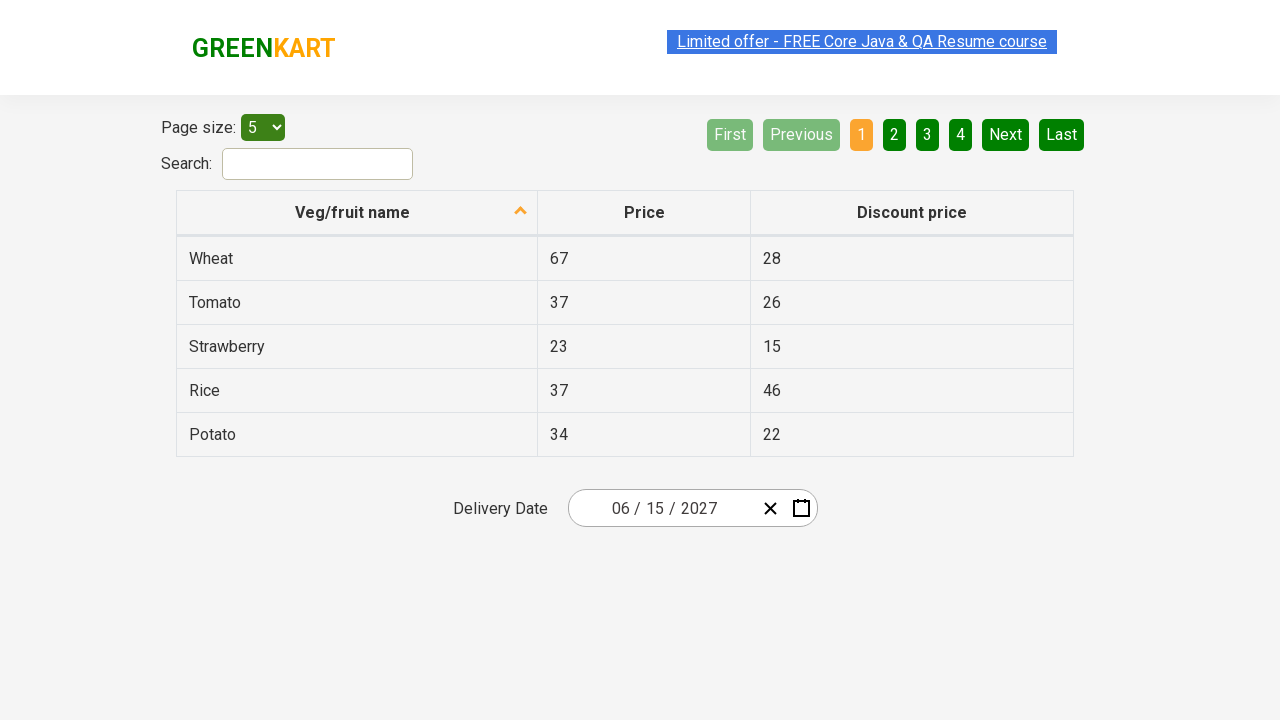

Verified input field 0 contains expected value '6'
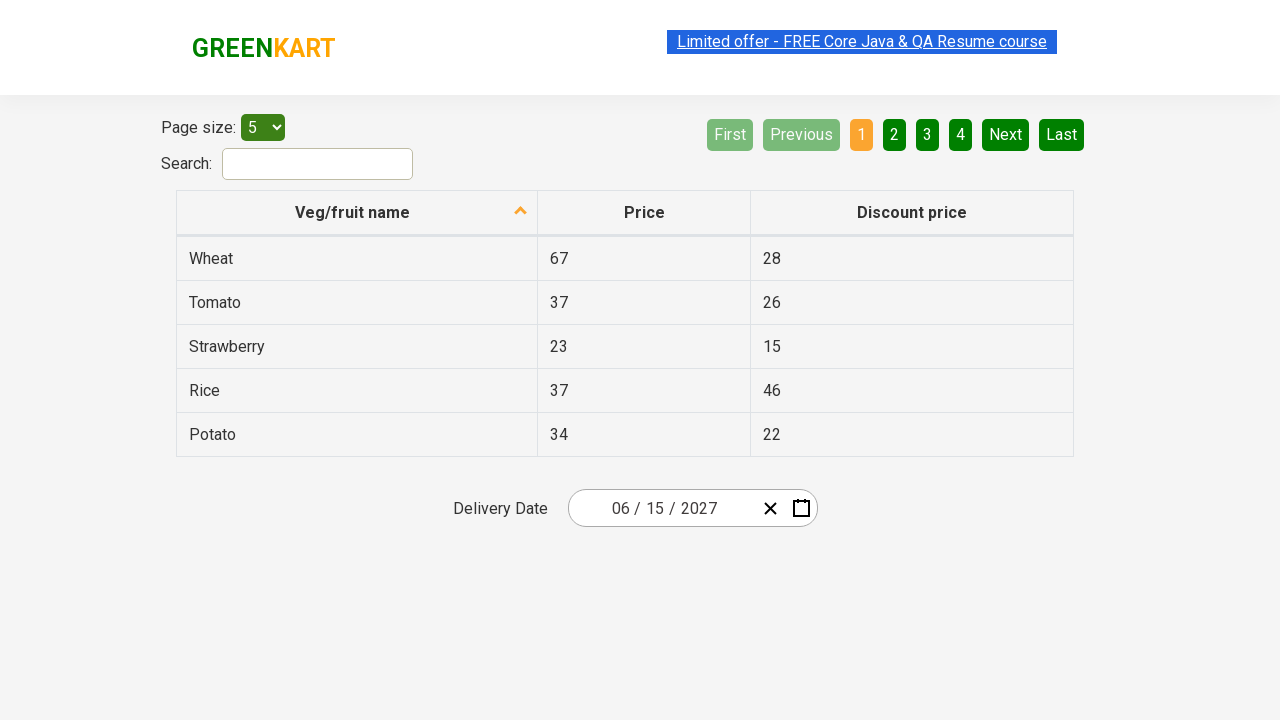

Verified input field 1 contains expected value '15'
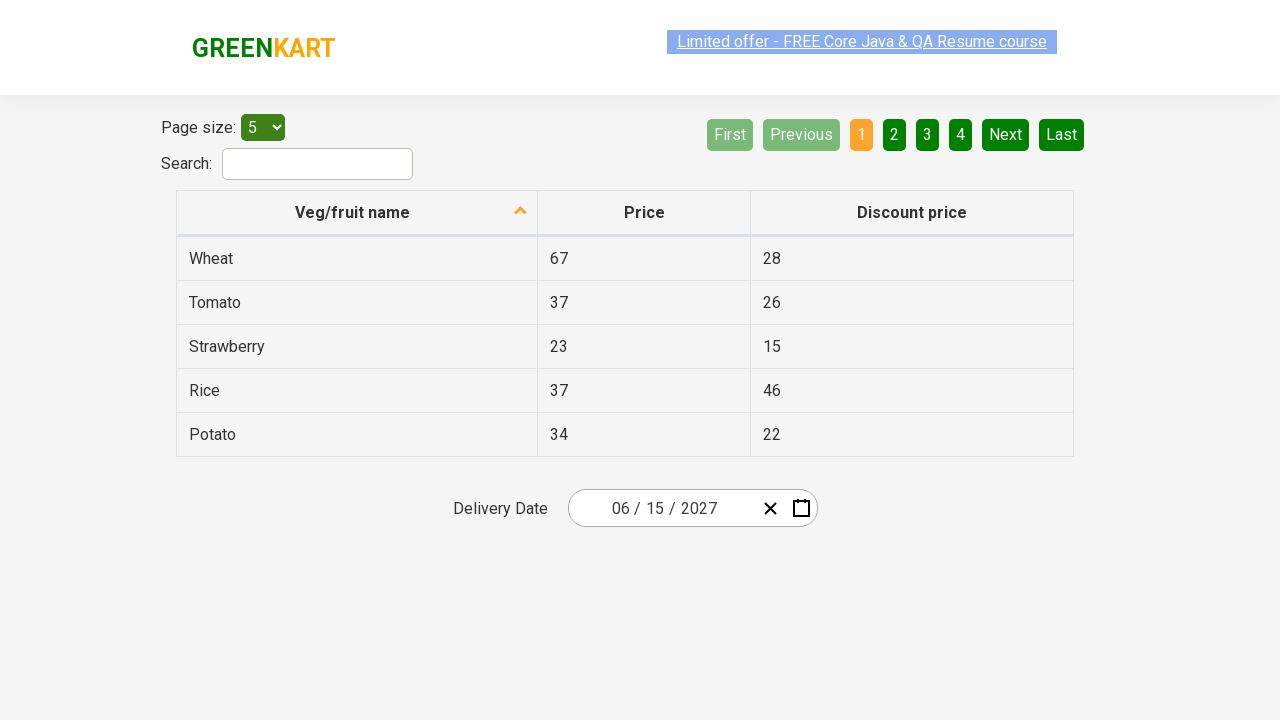

Verified input field 2 contains expected value '2027'
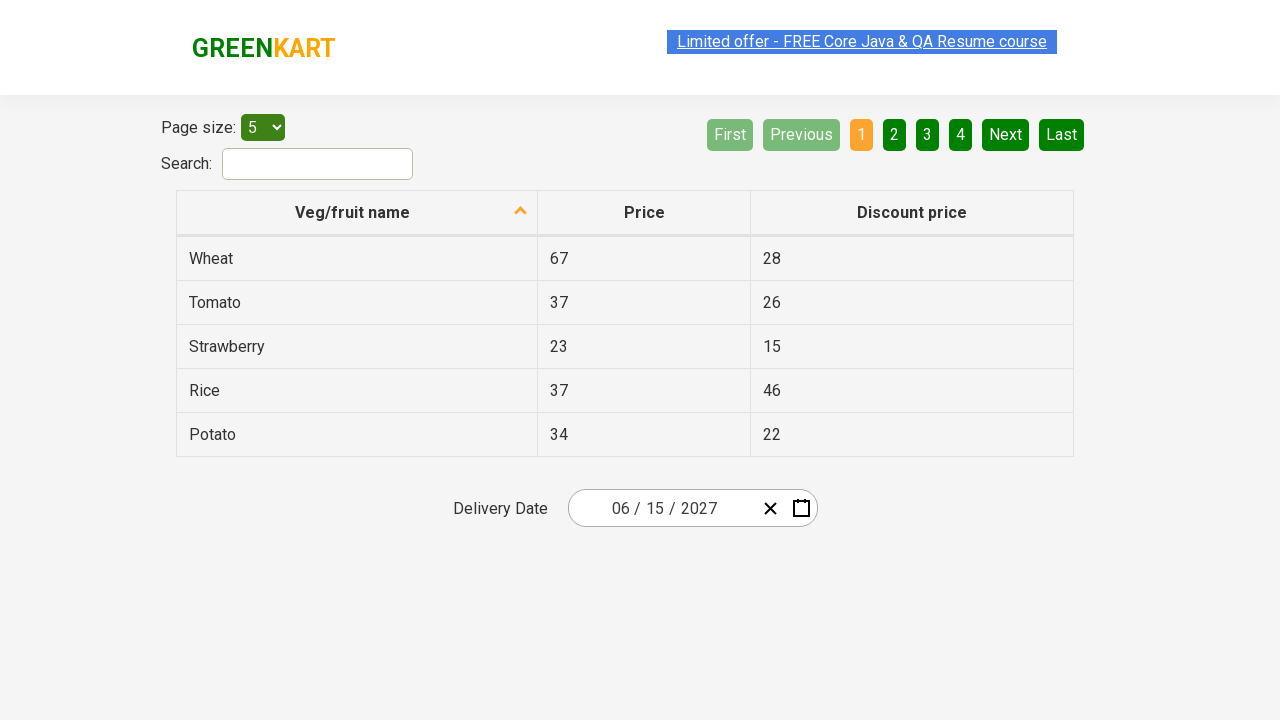

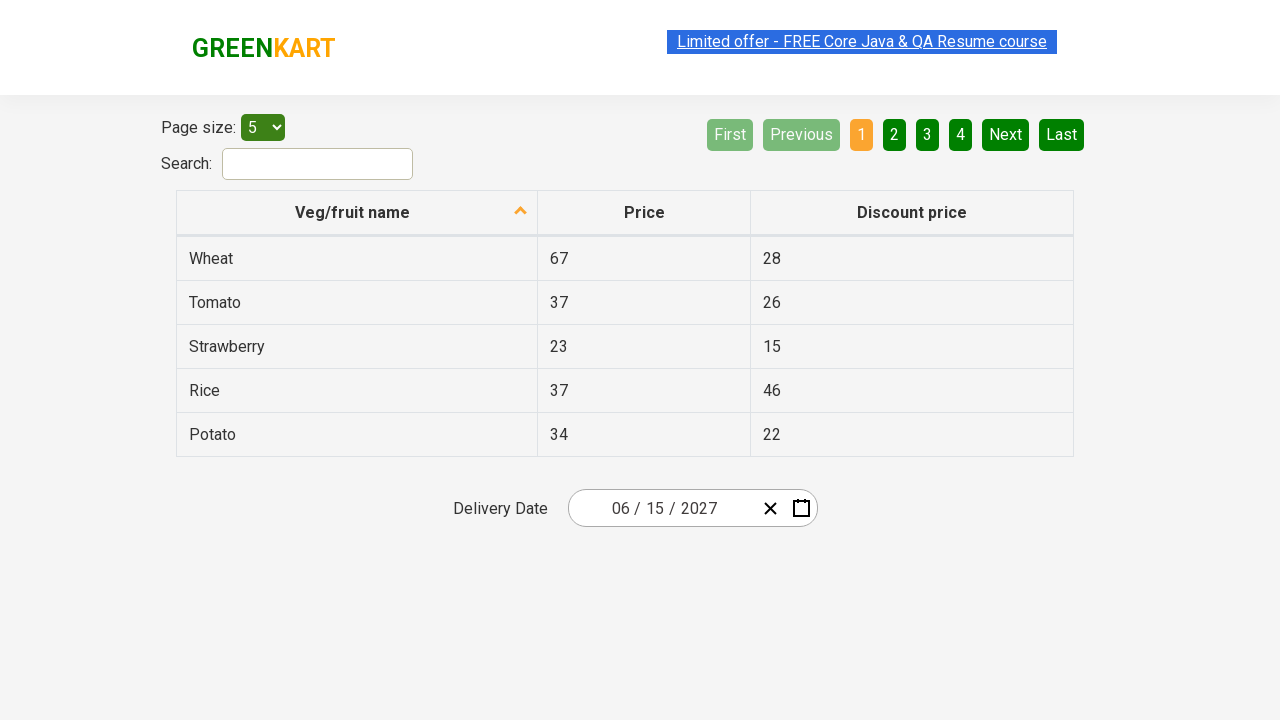